Tests the Menu widget by navigating through nested menu items using hover actions to reach and click on "Sub Sub Item 2".

Starting URL: https://demoqa.com

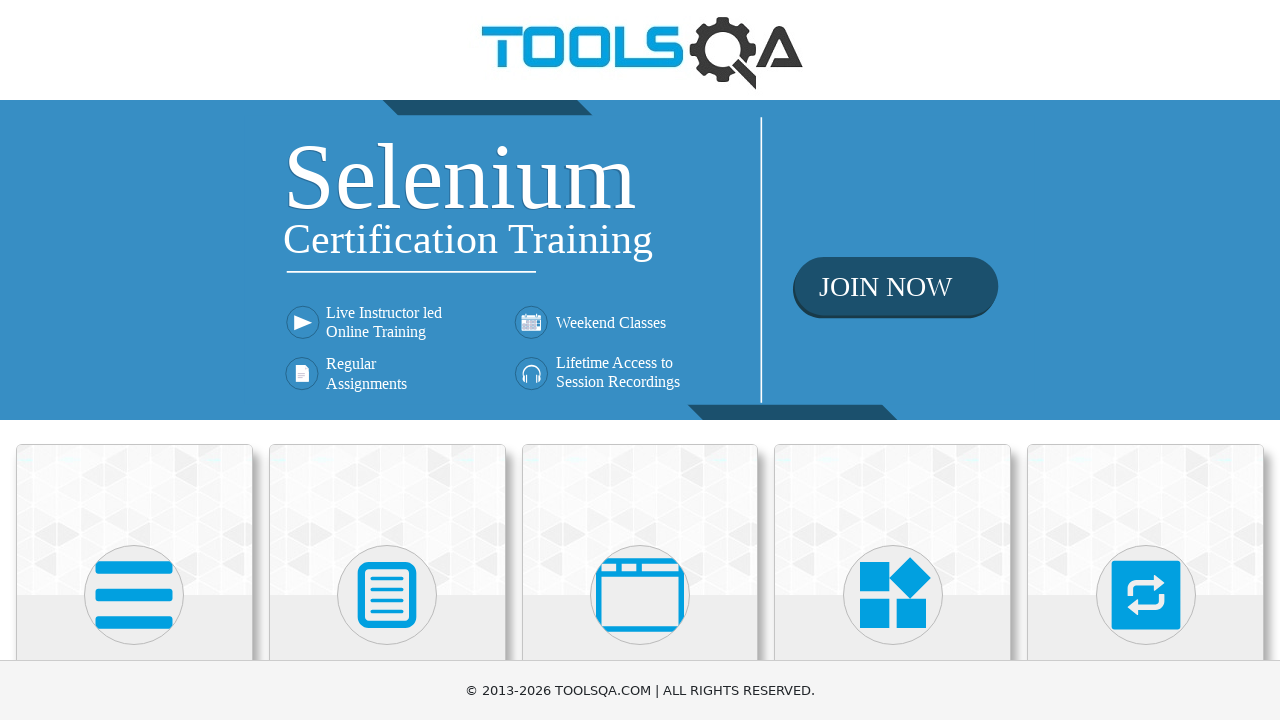

Clicked on Widgets section at (893, 360) on xpath=//h5[text()="Widgets"]
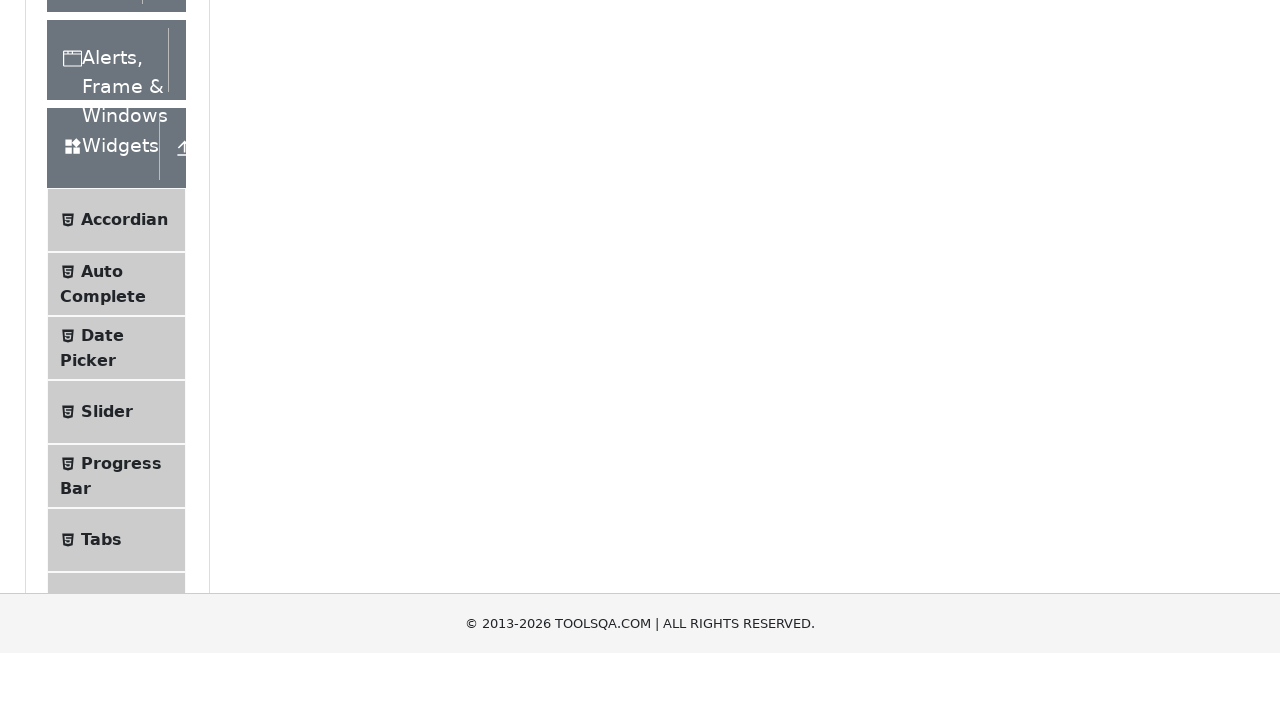

Scrolled down to bottom of page
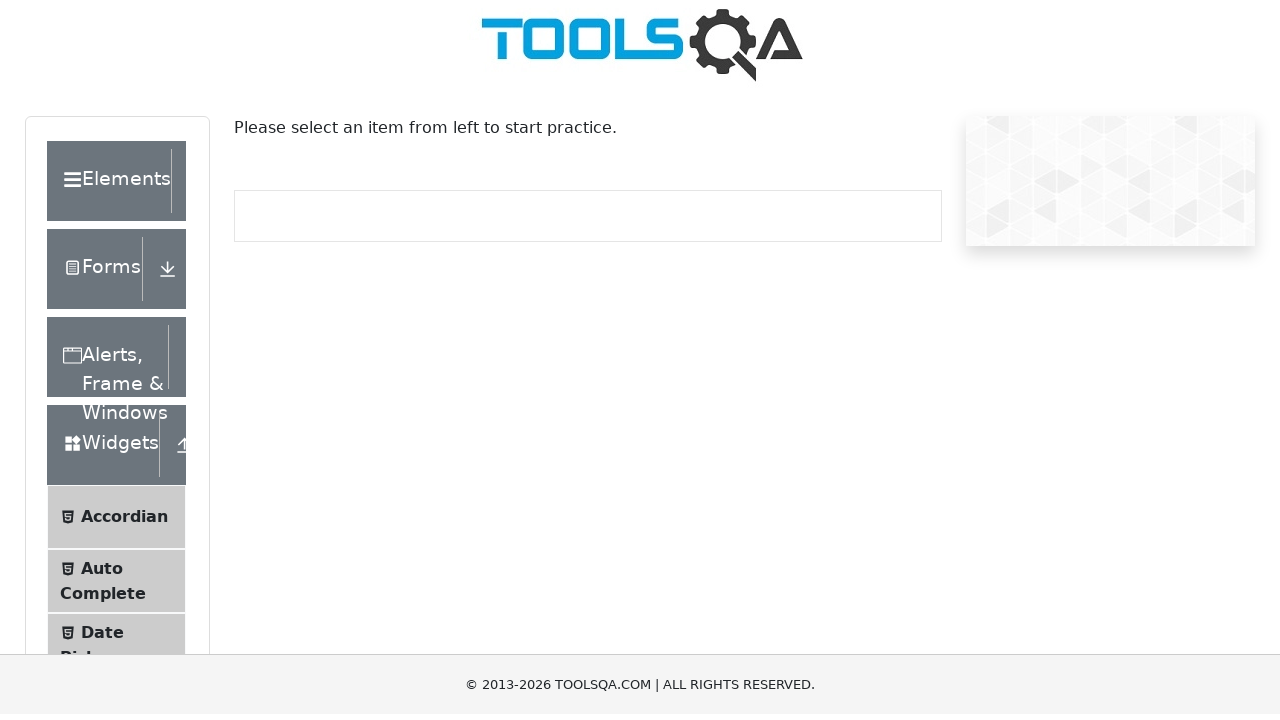

Clicked on Menu option at (105, 323) on xpath=//span[text()="Menu"]
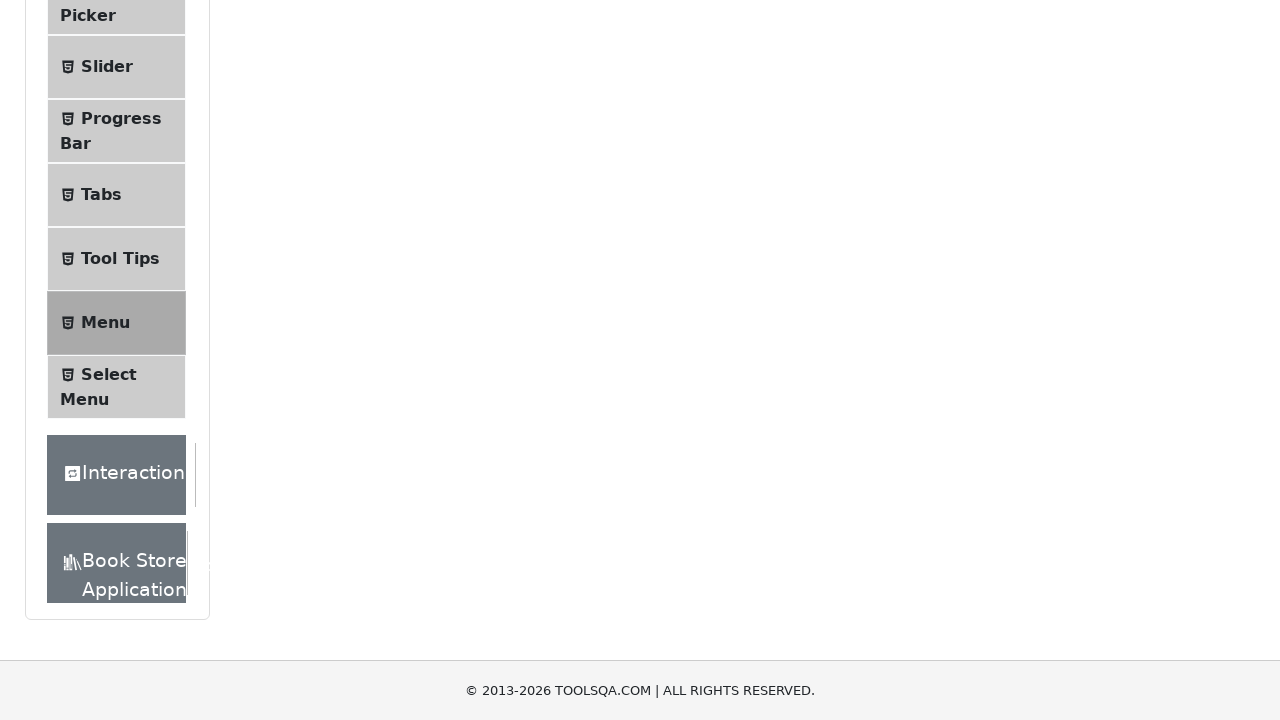

Scrolled down to ensure menu is visible
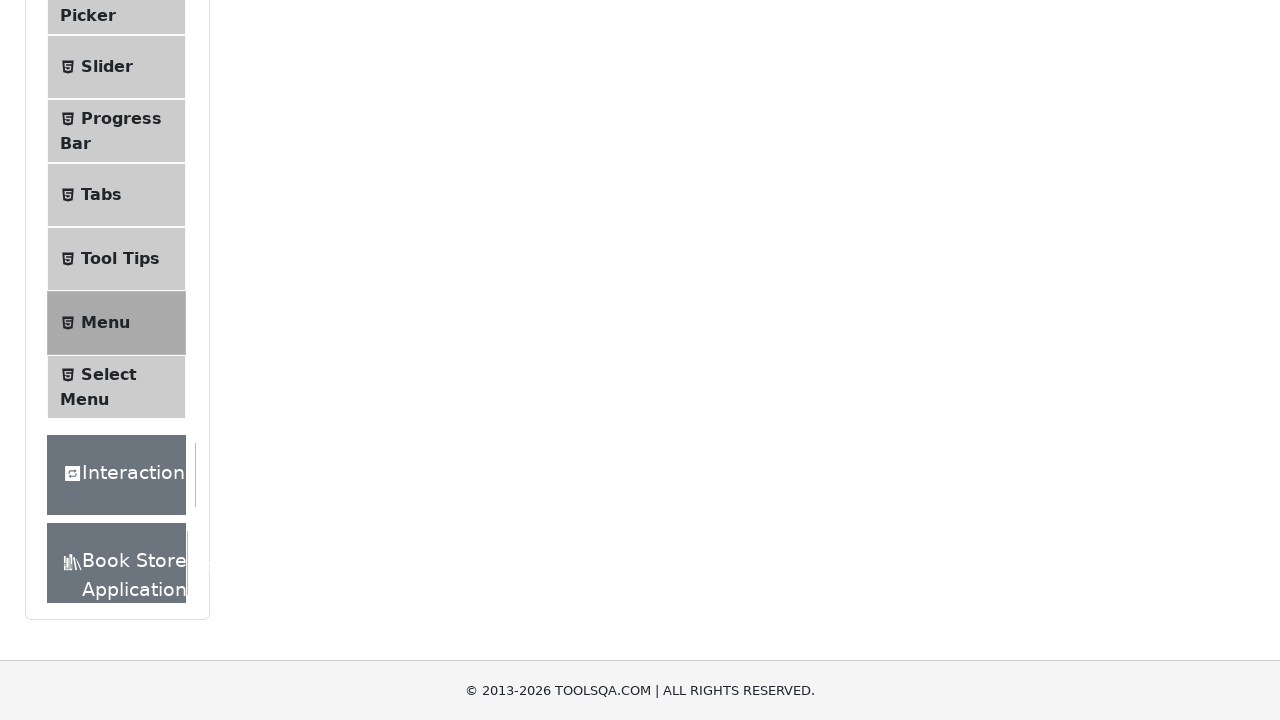

Hovered over Main Item 2 at (534, 240) on xpath=//a[text()="Main Item 2"]
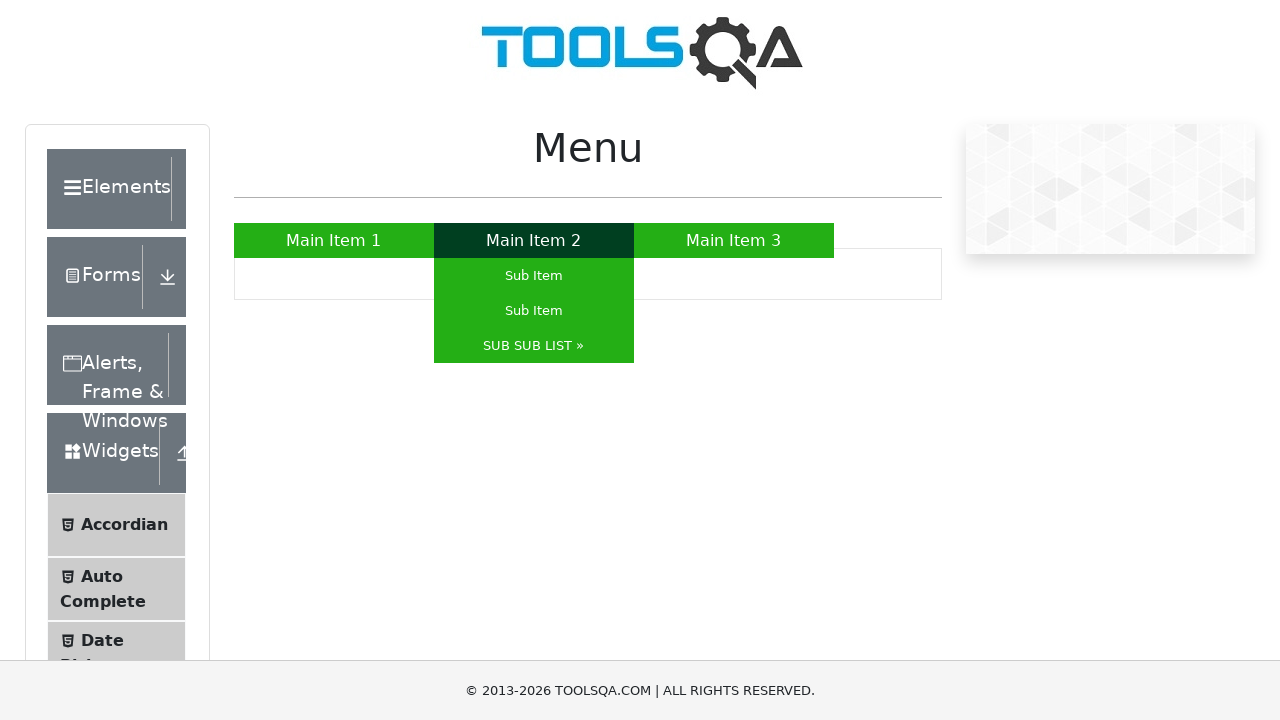

Waited 1 second for submenu to appear
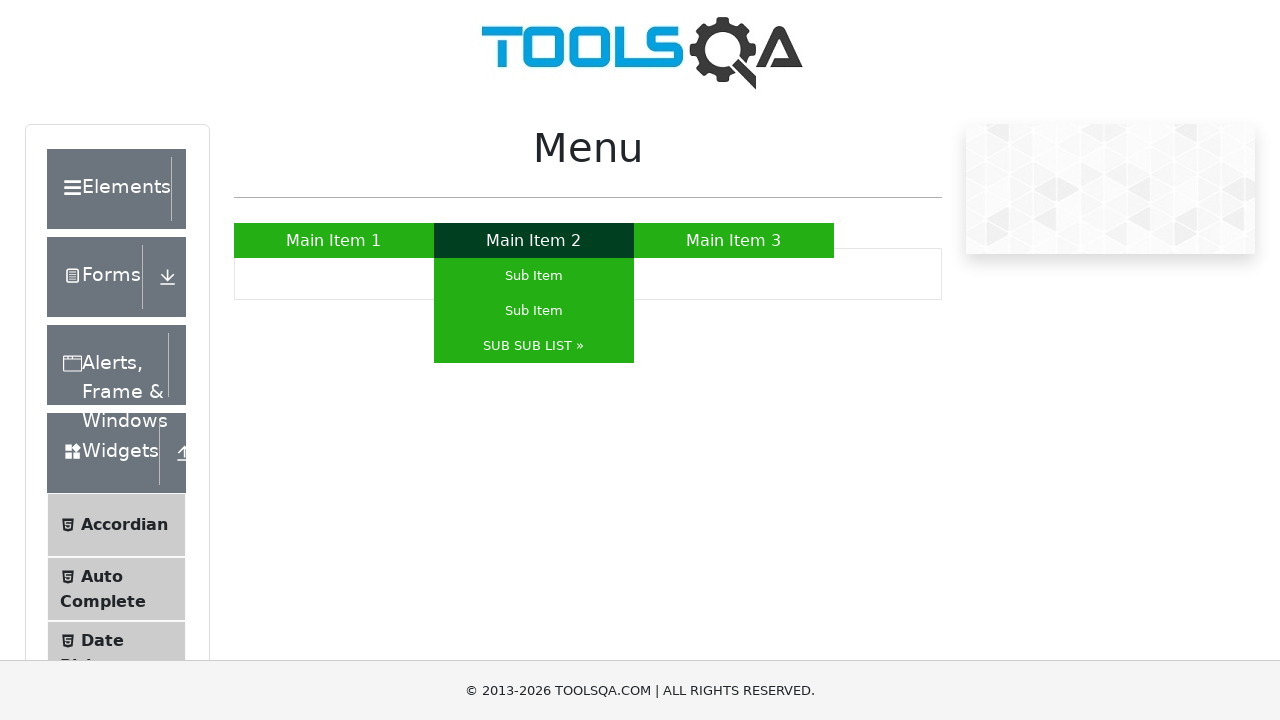

Hovered over SUB SUB LIST at (534, 346) on xpath=//a[text()="SUB SUB LIST »"]
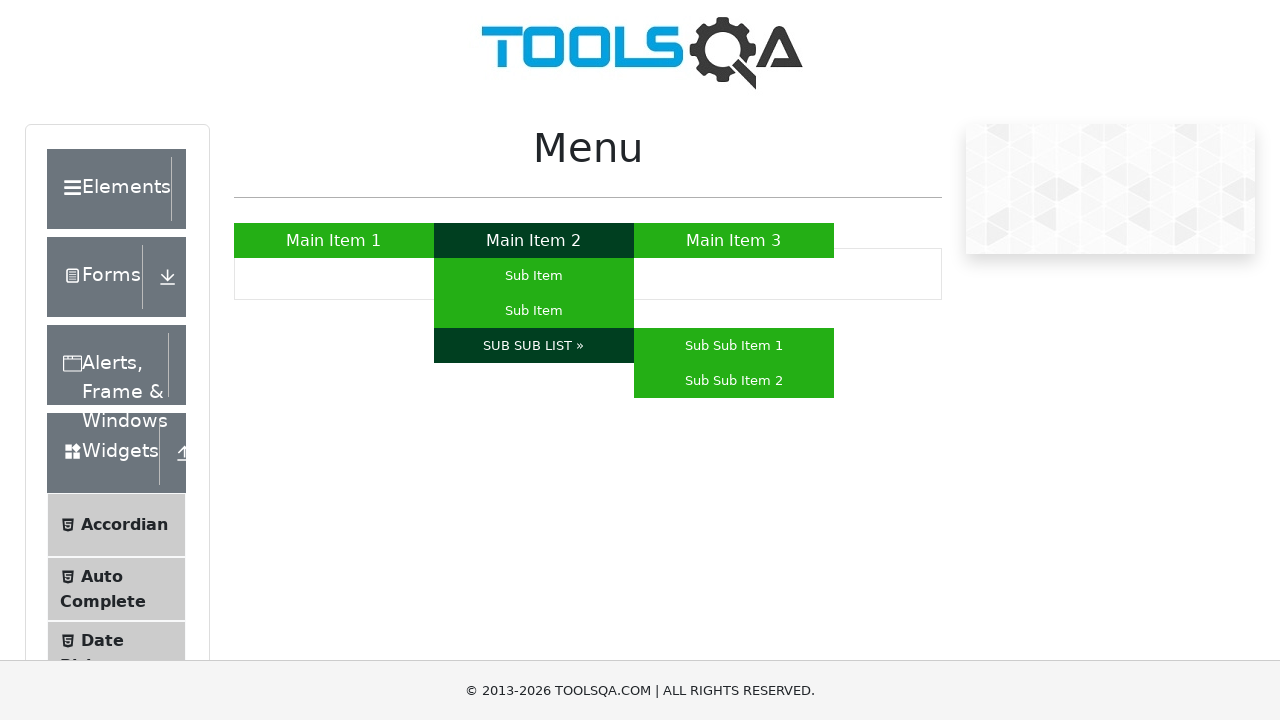

Waited 1 second for nested submenu to appear
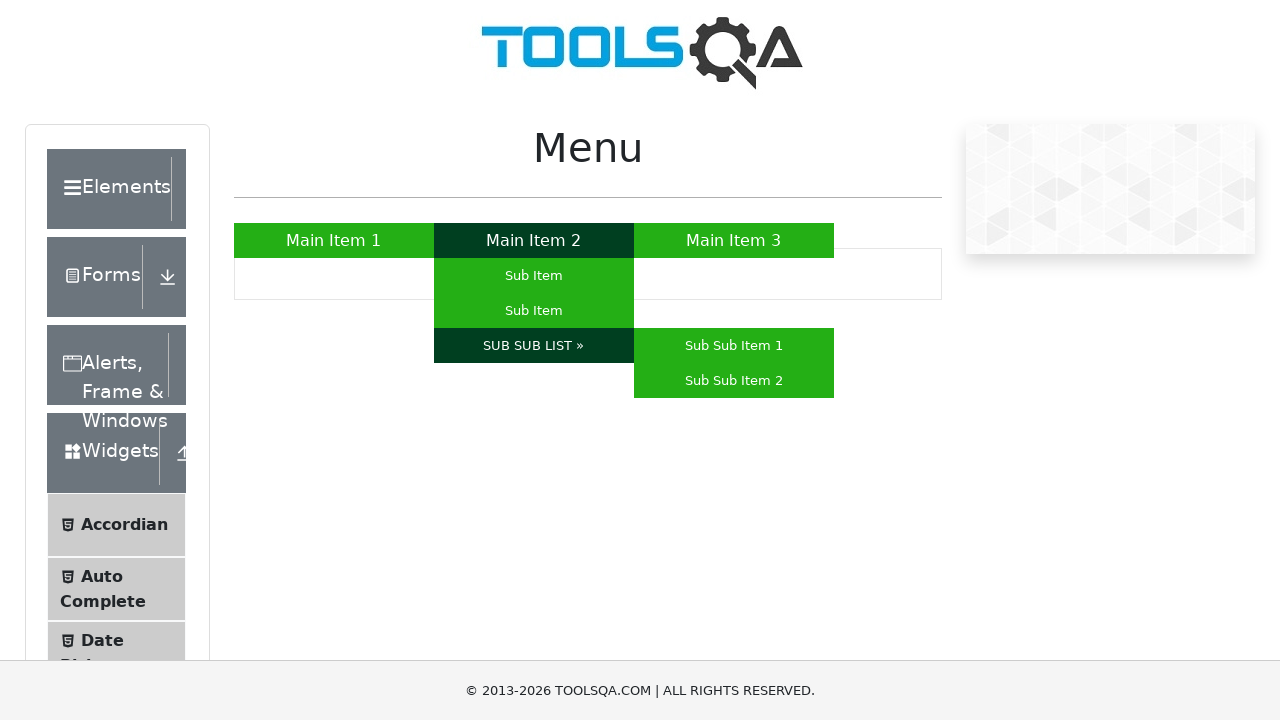

Clicked on Sub Sub Item 2 at (734, 380) on xpath=//a[text()="Sub Sub Item 2"]
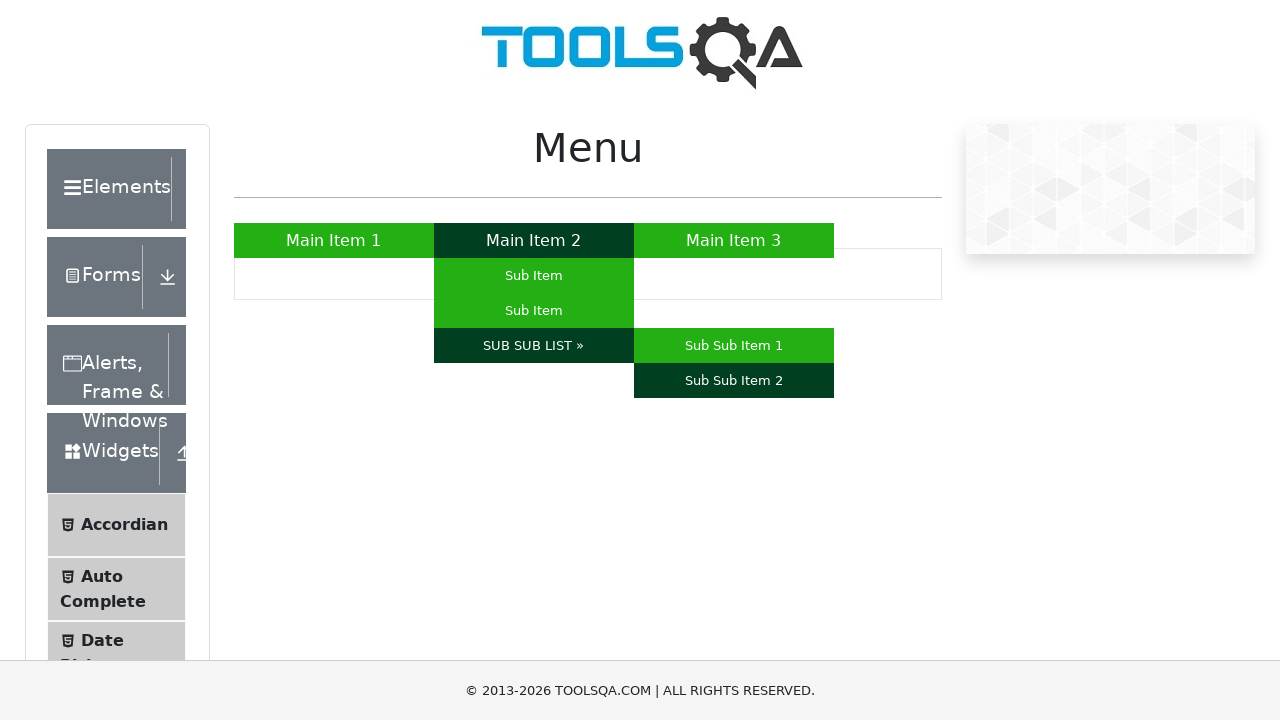

Verified Sub Sub Item 2 element exists
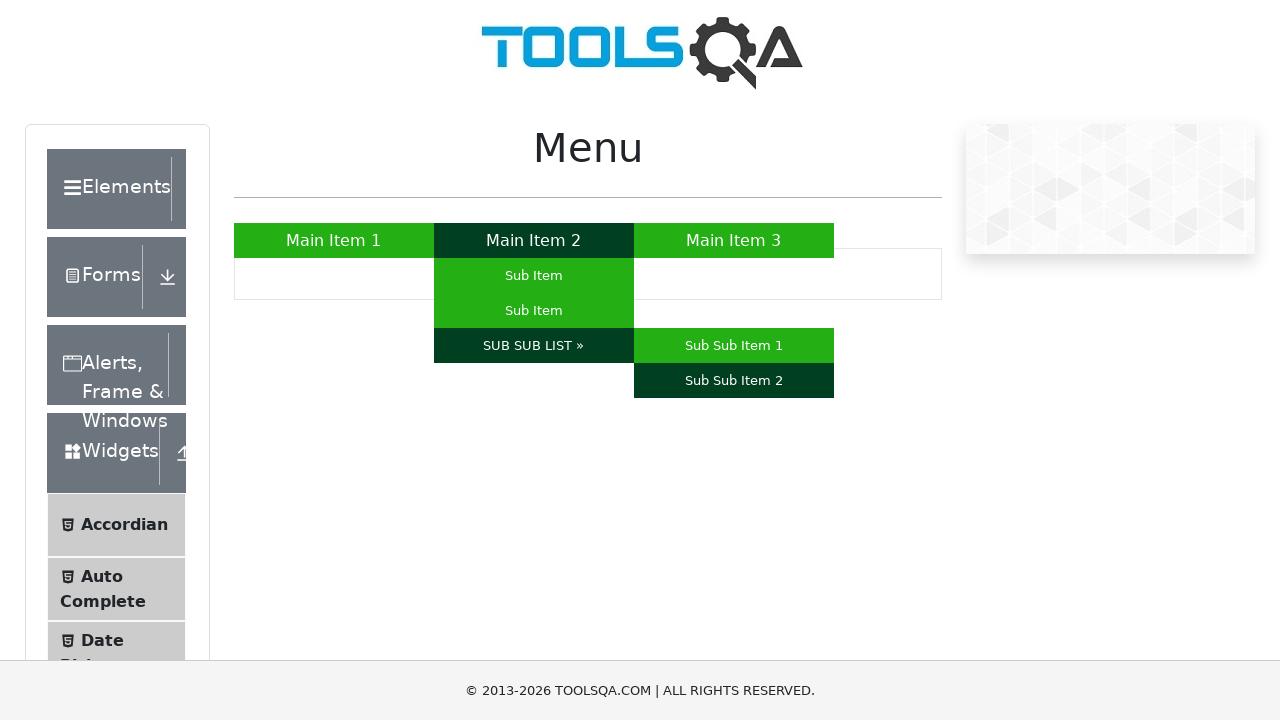

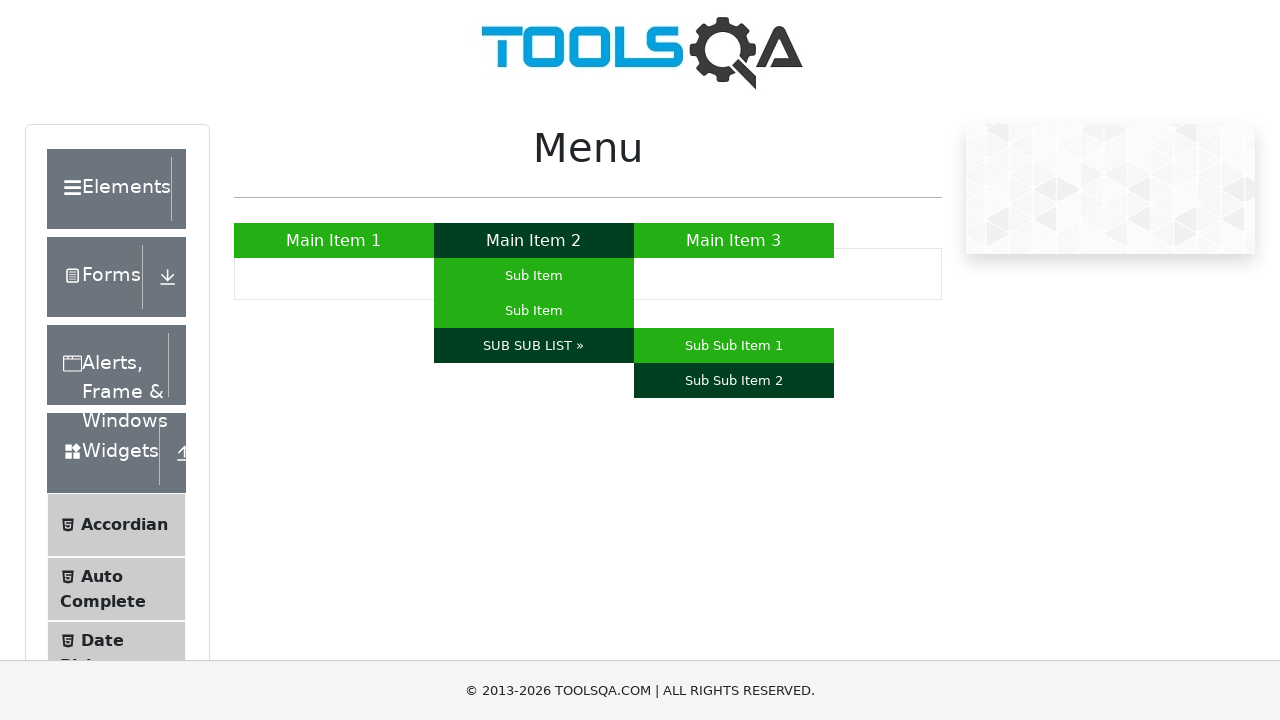